Tests iframe handling by switching to a single iframe, entering text in an input field, switching back to the main content, and clicking on a WebTable navigation link.

Starting URL: https://demo.automationtesting.in/Frames.html

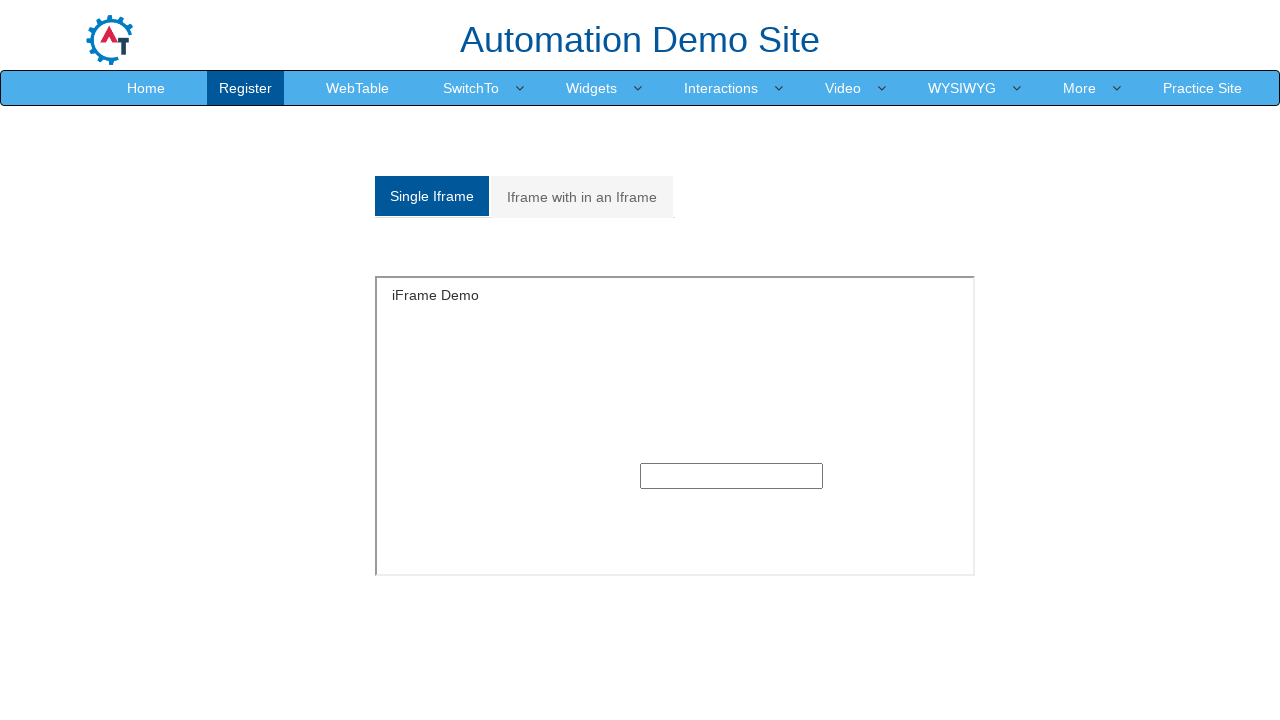

Located the single frame iframe with ID 'singleframe'
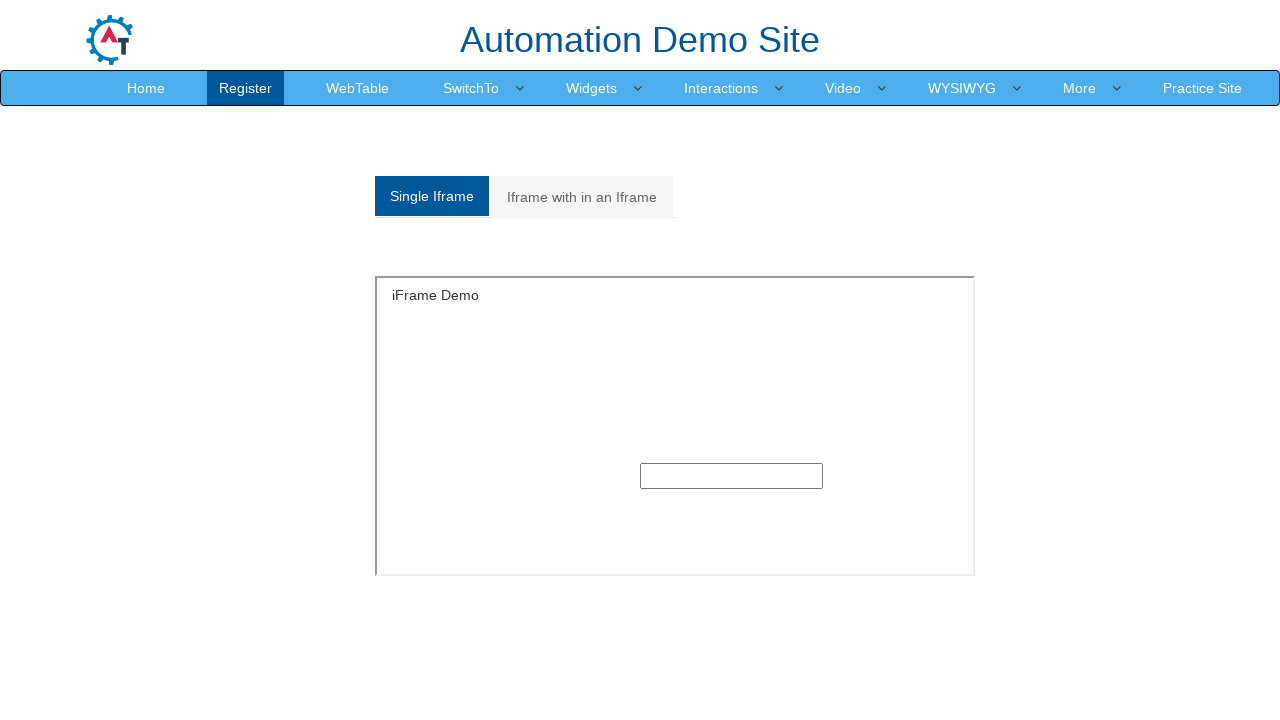

Entered 'Welcome' text in the input field inside the iframe on #singleframe >> internal:control=enter-frame >> input[type='text']
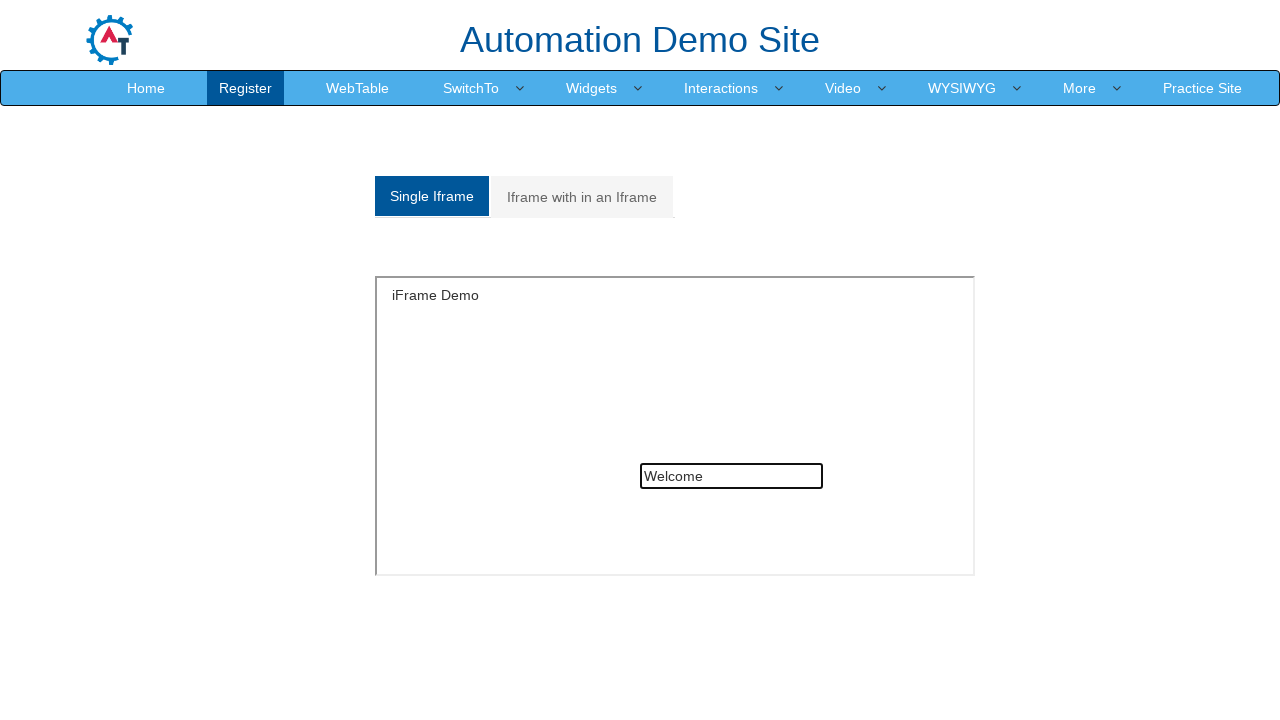

Clicked on the WebTable navigation link in main content at (358, 88) on a:text('WebTable')
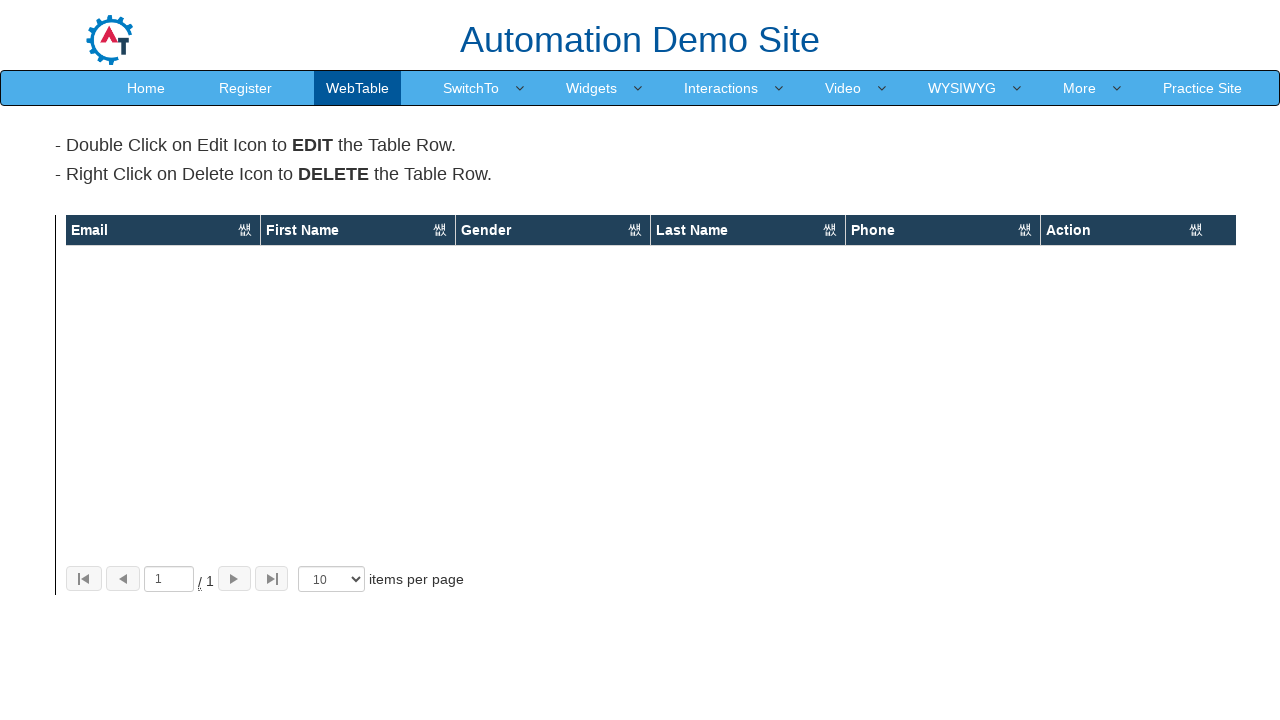

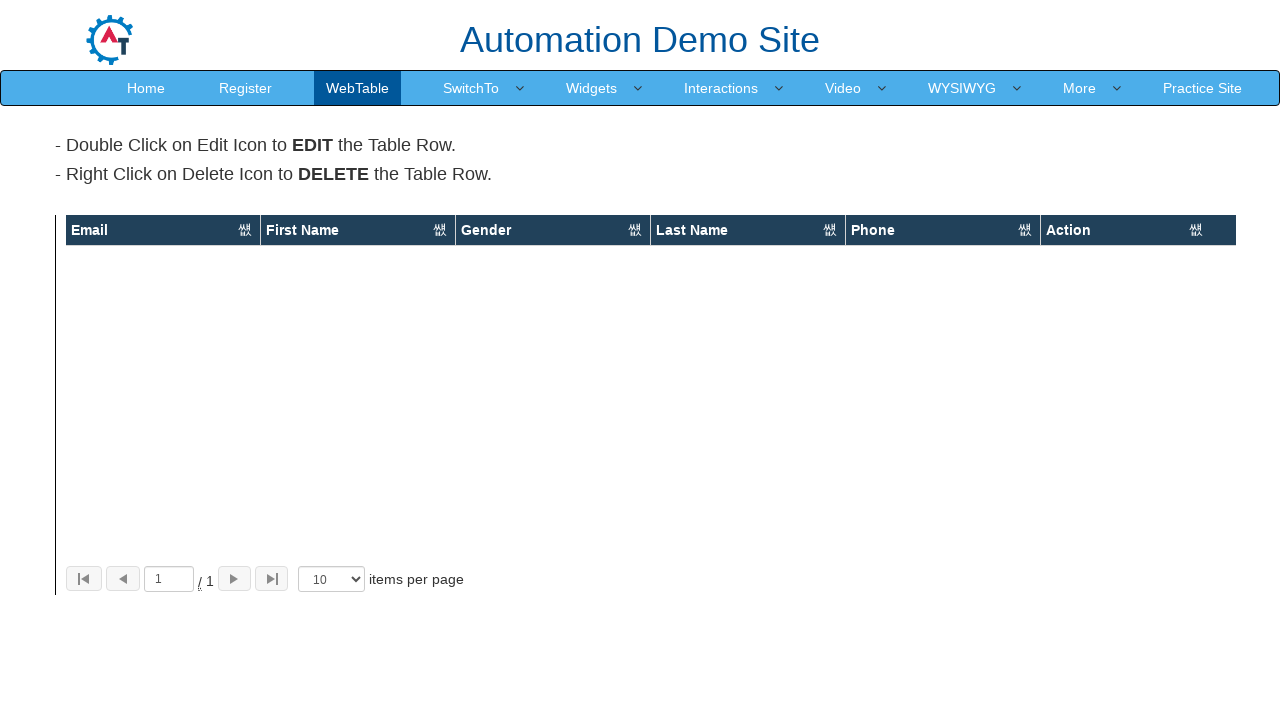